Tests popup/dialog handling by setting up a dialog handler to accept alerts and clicking a confirm button

Starting URL: https://rahulshettyacademy.com/AutomationPractice/

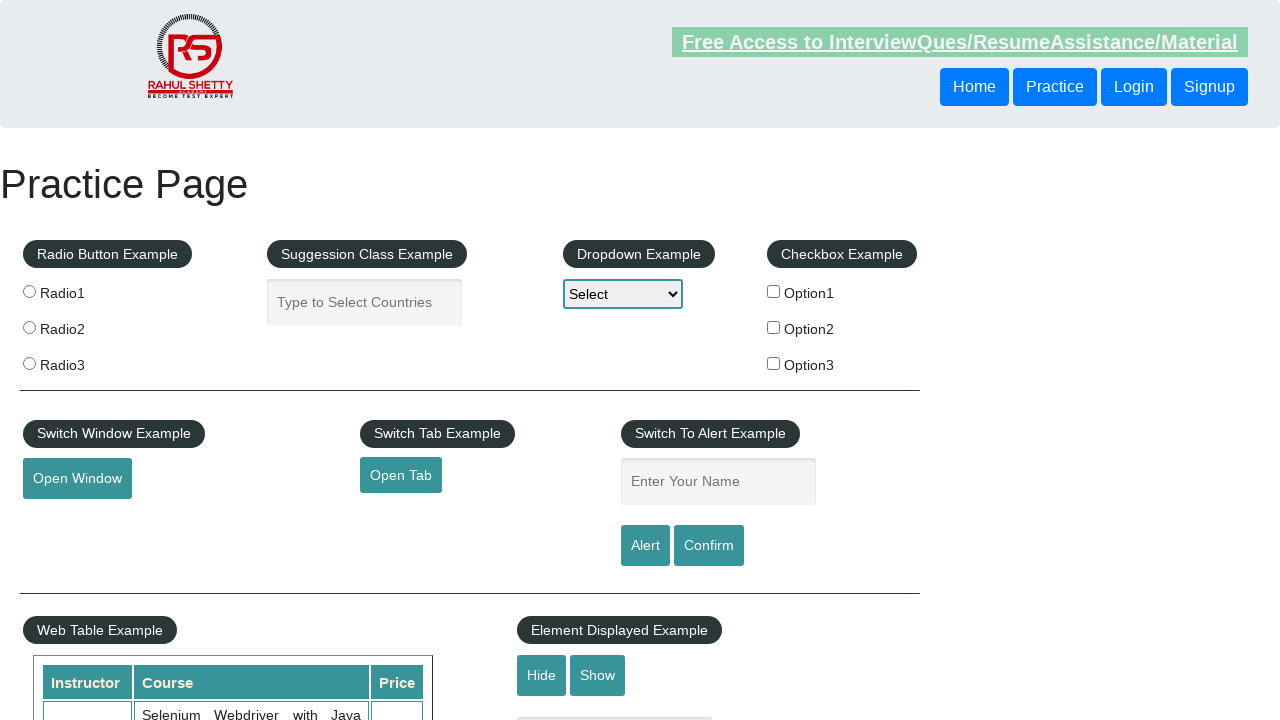

Set up dialog handler to accept all dialogs
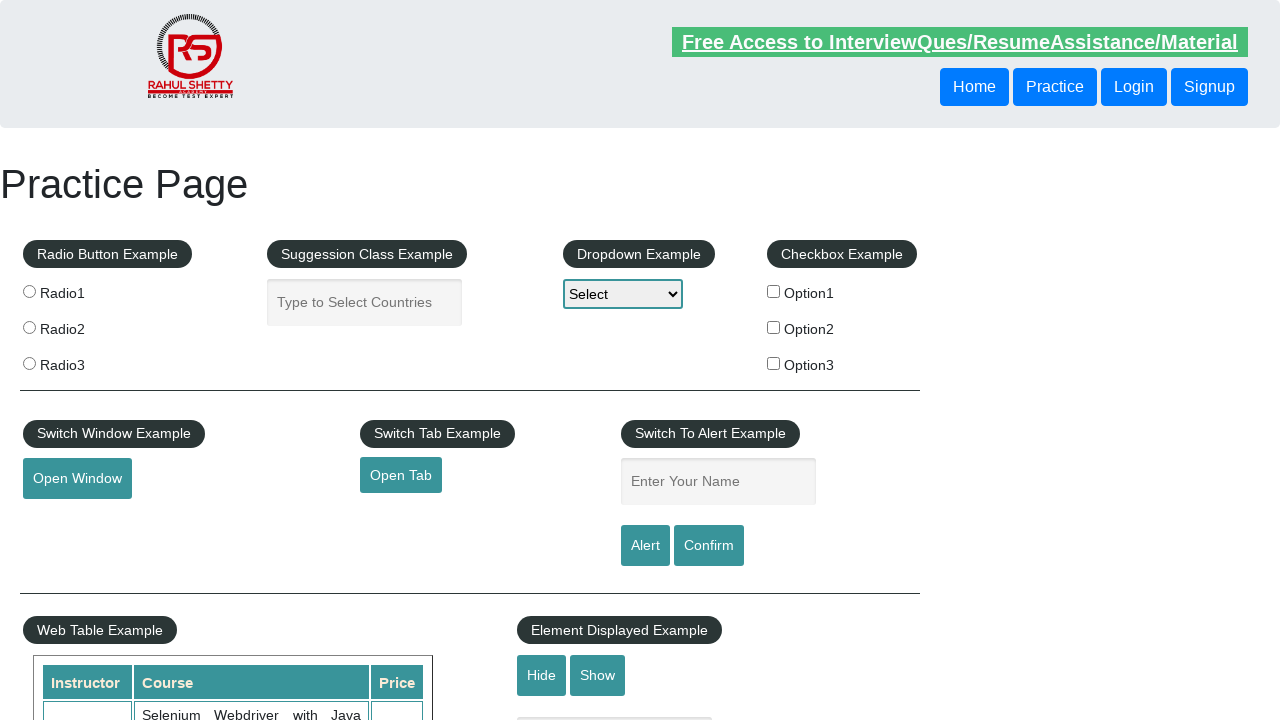

Clicked confirm button to trigger dialog at (709, 546) on #confirmbtn
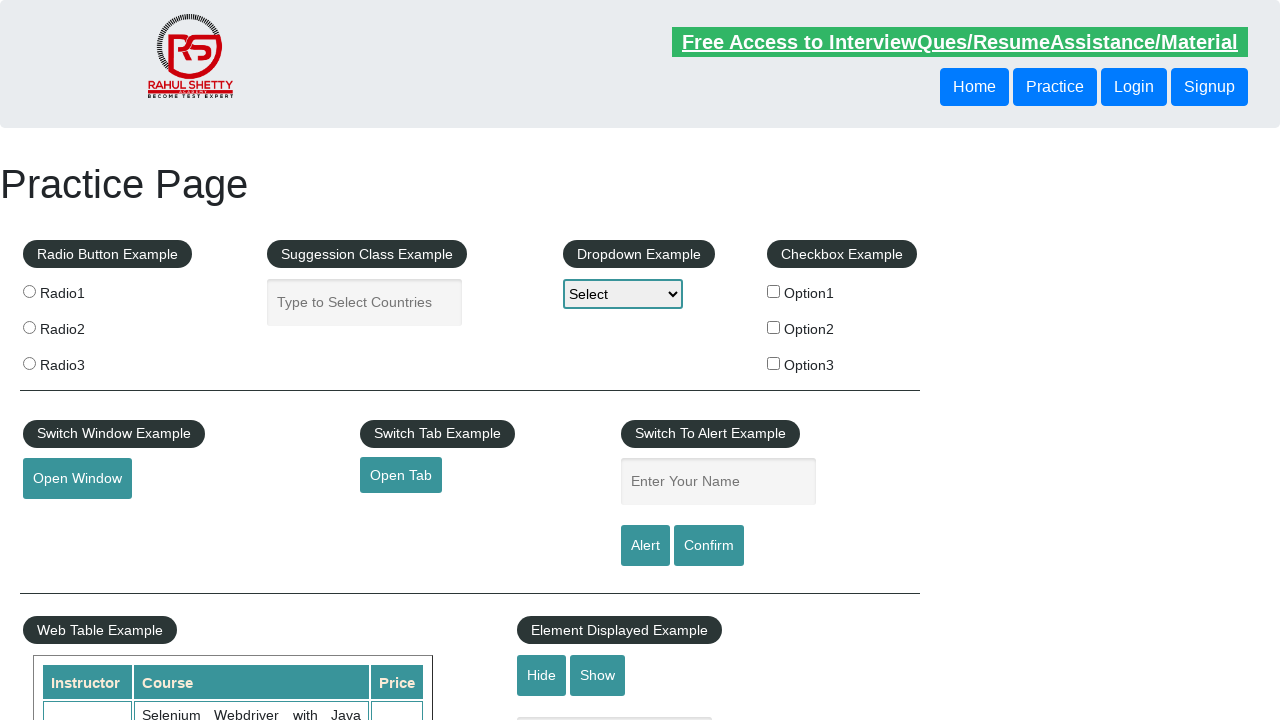

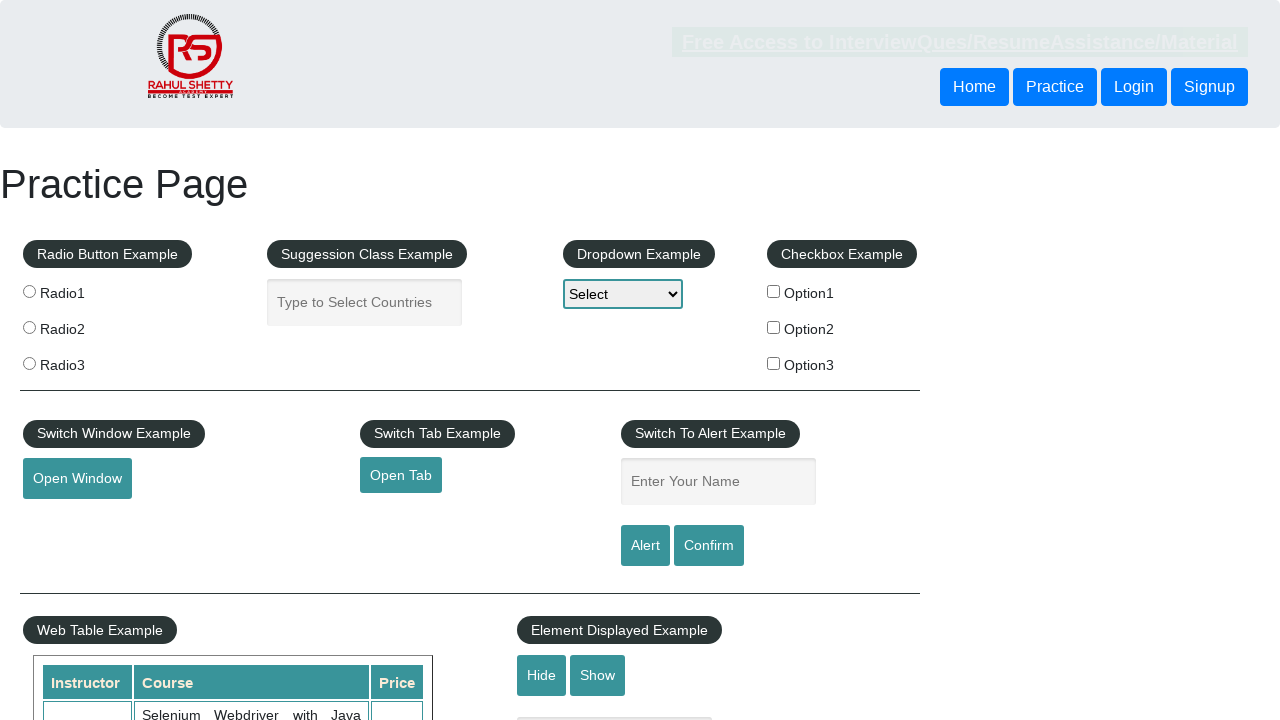